Tests sending a keyboard key (SPACE) to a specific input element and verifies the page displays the correct key that was pressed.

Starting URL: http://the-internet.herokuapp.com/key_presses

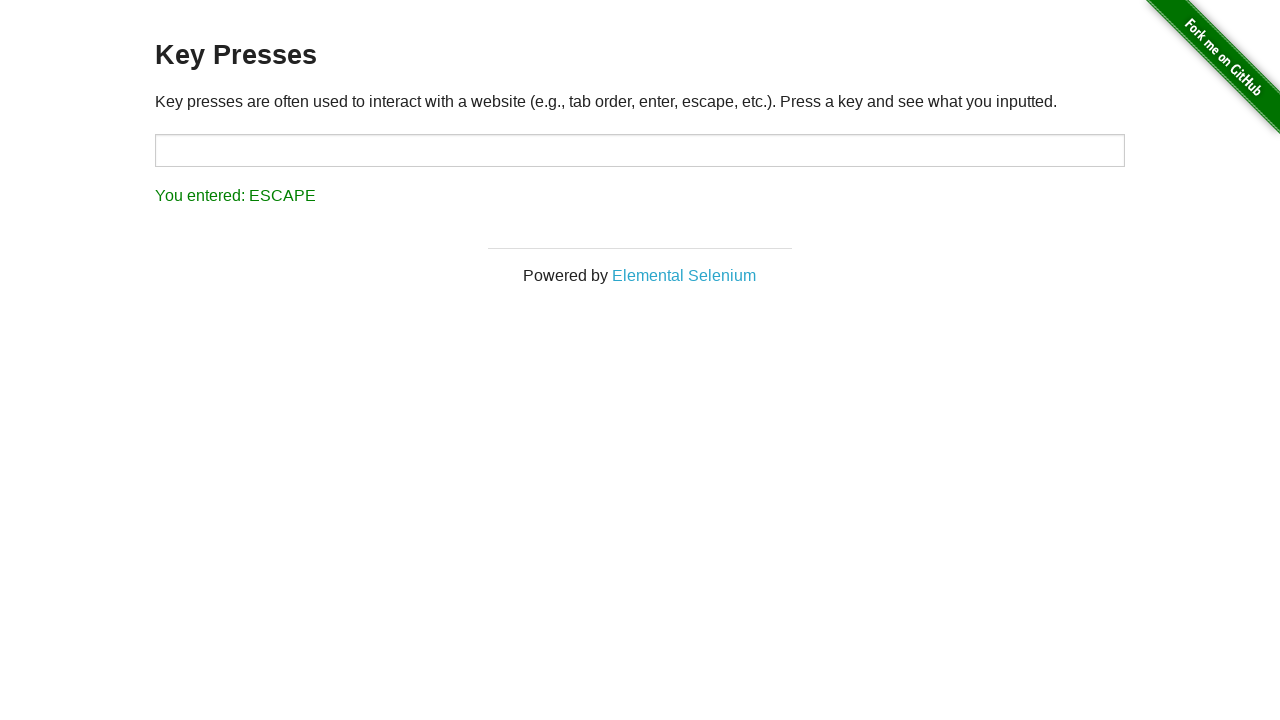

Pressed SPACE key on target input element on #target
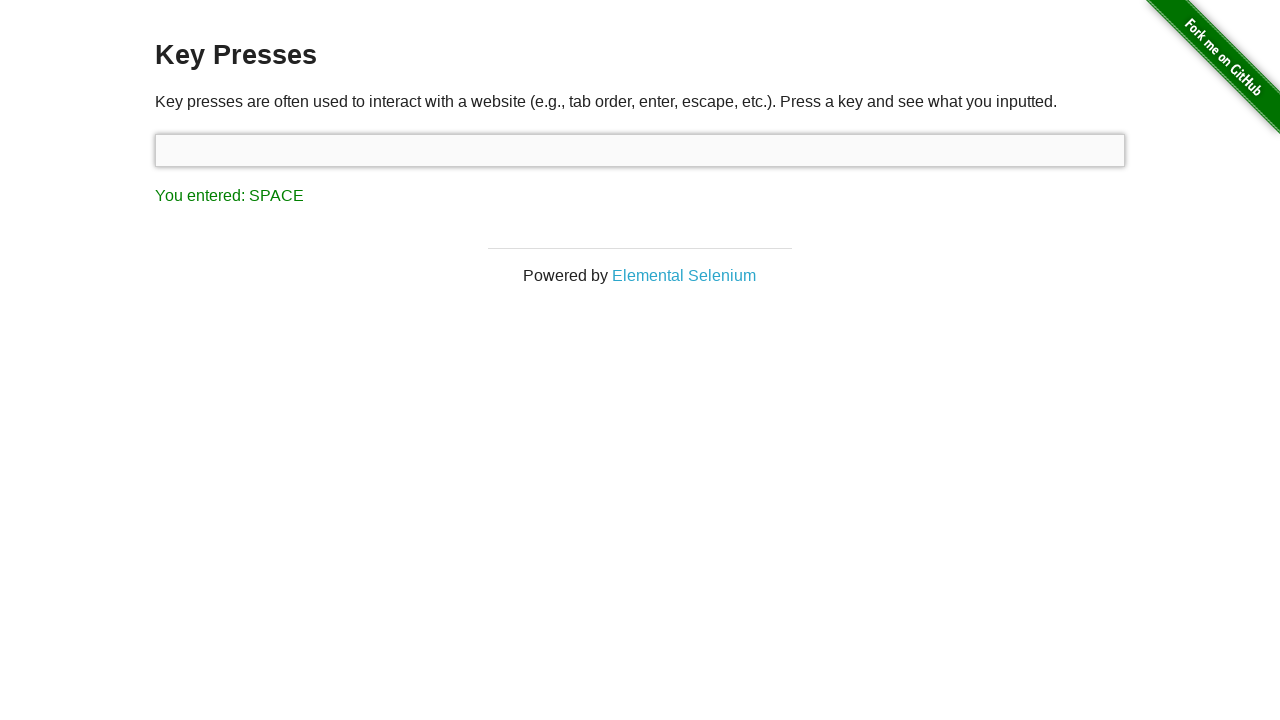

Waited for result element to appear
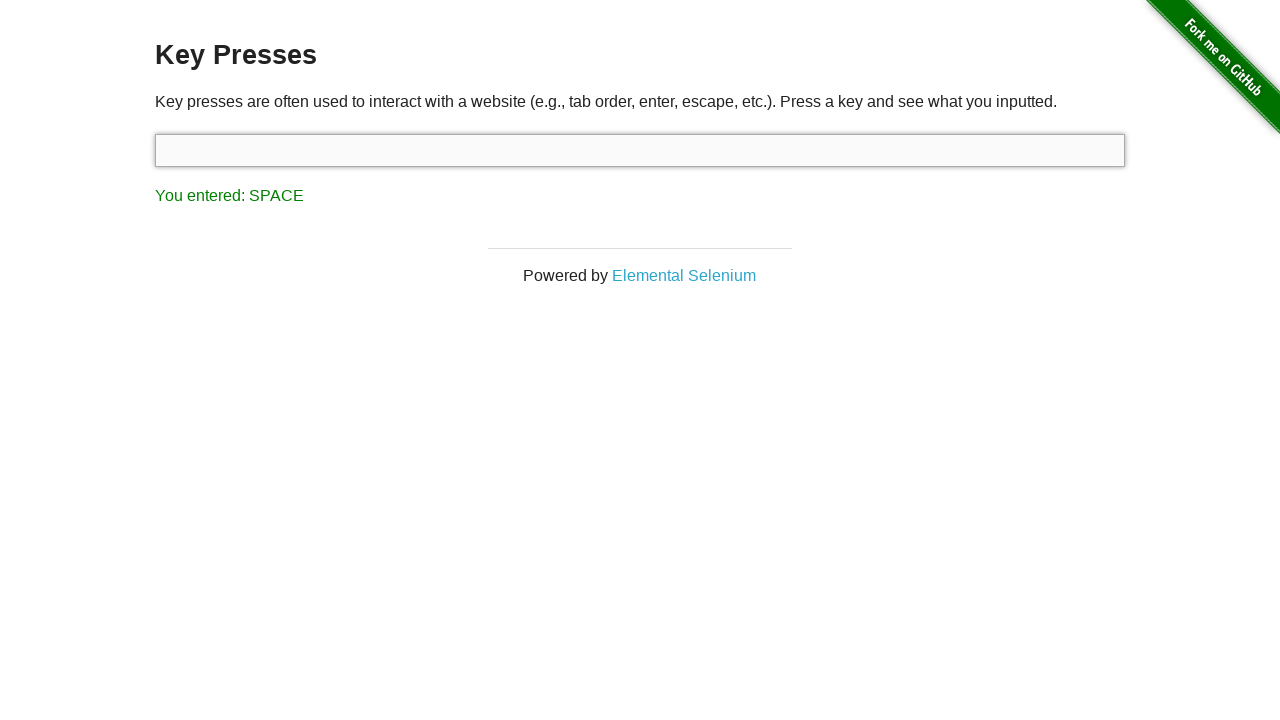

Retrieved result text content
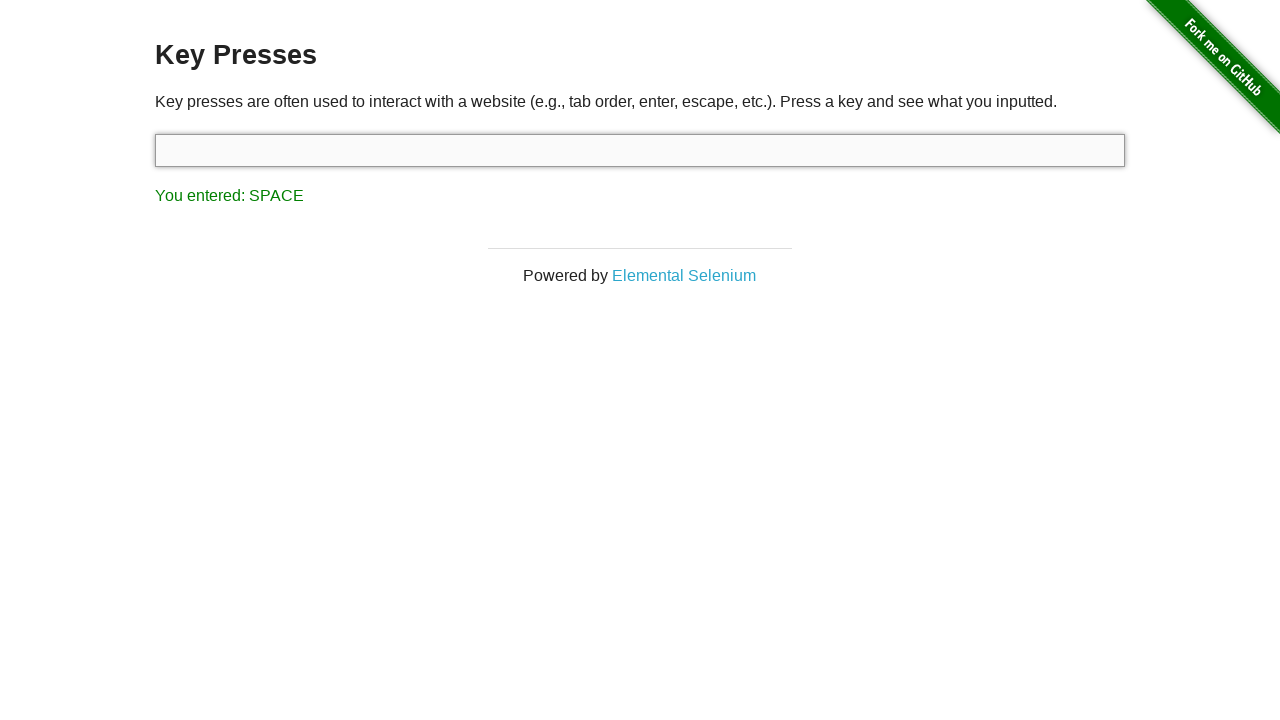

Verified result text shows 'You entered: SPACE'
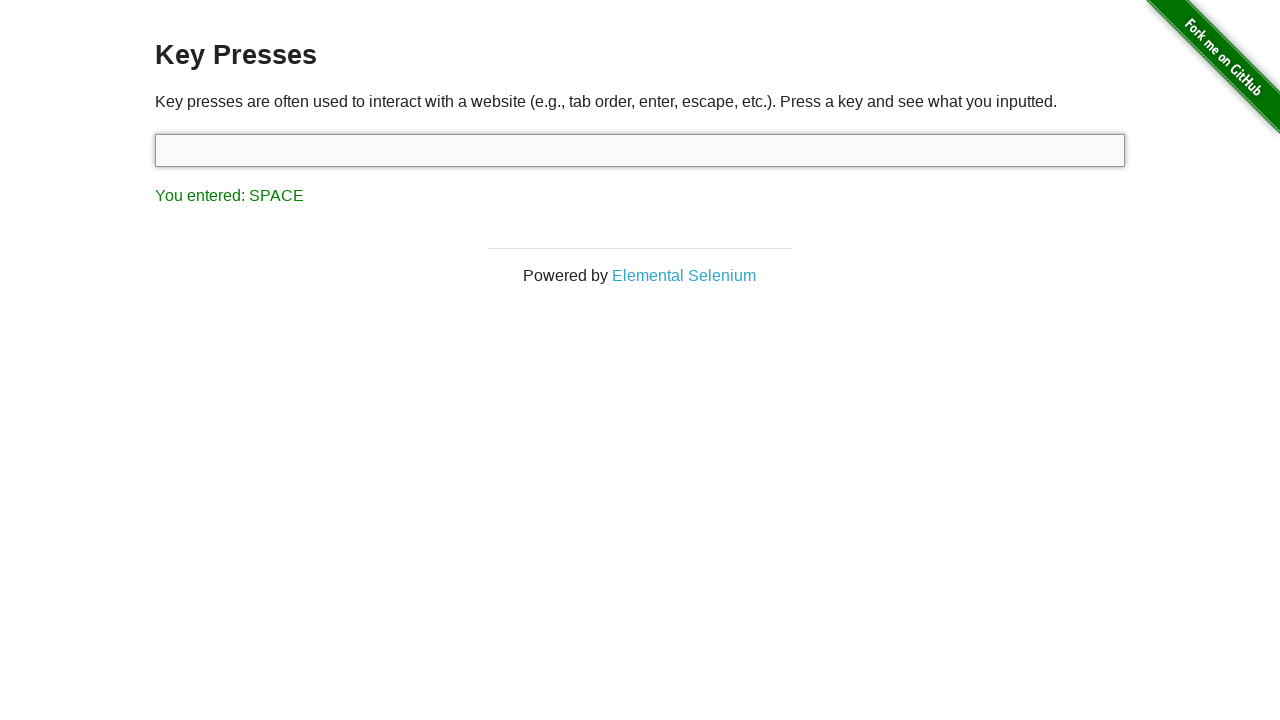

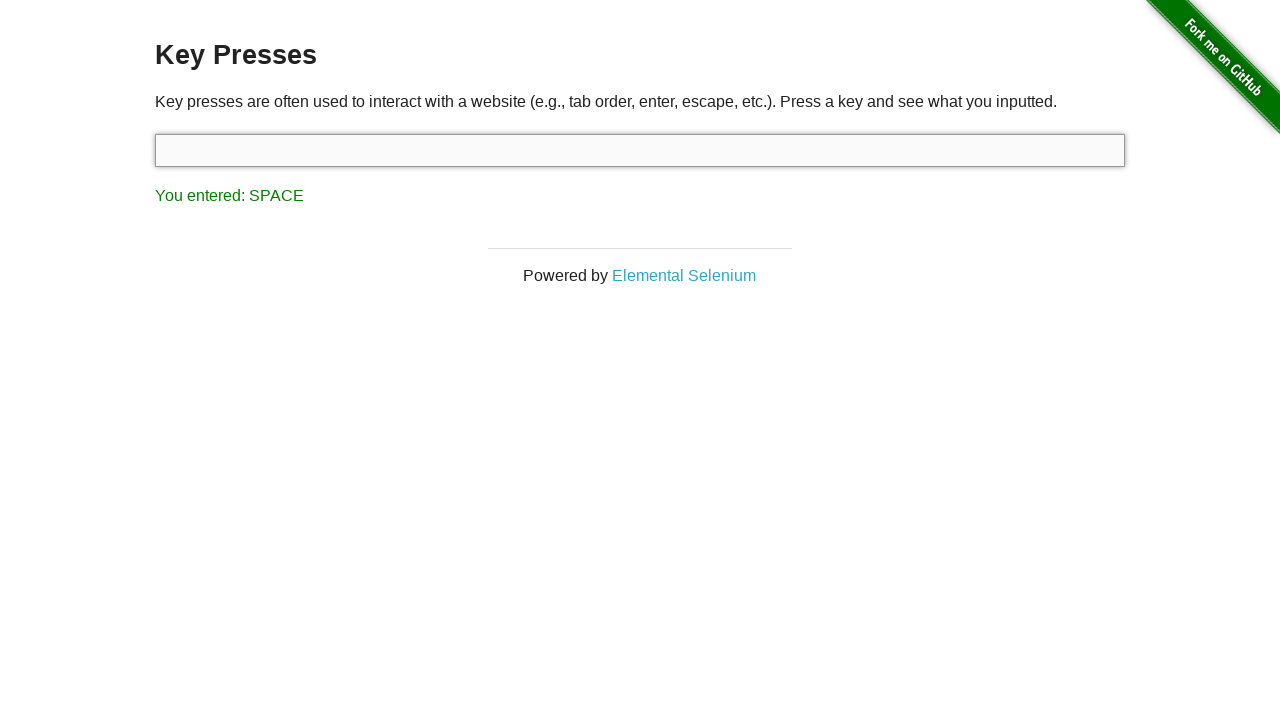